Navigates to a blog page, waits for content to load, then uses keyboard Tab navigation to move through focusable elements and presses Enter on the final focused element.

Starting URL: https://khazrakh.blogspot.com/

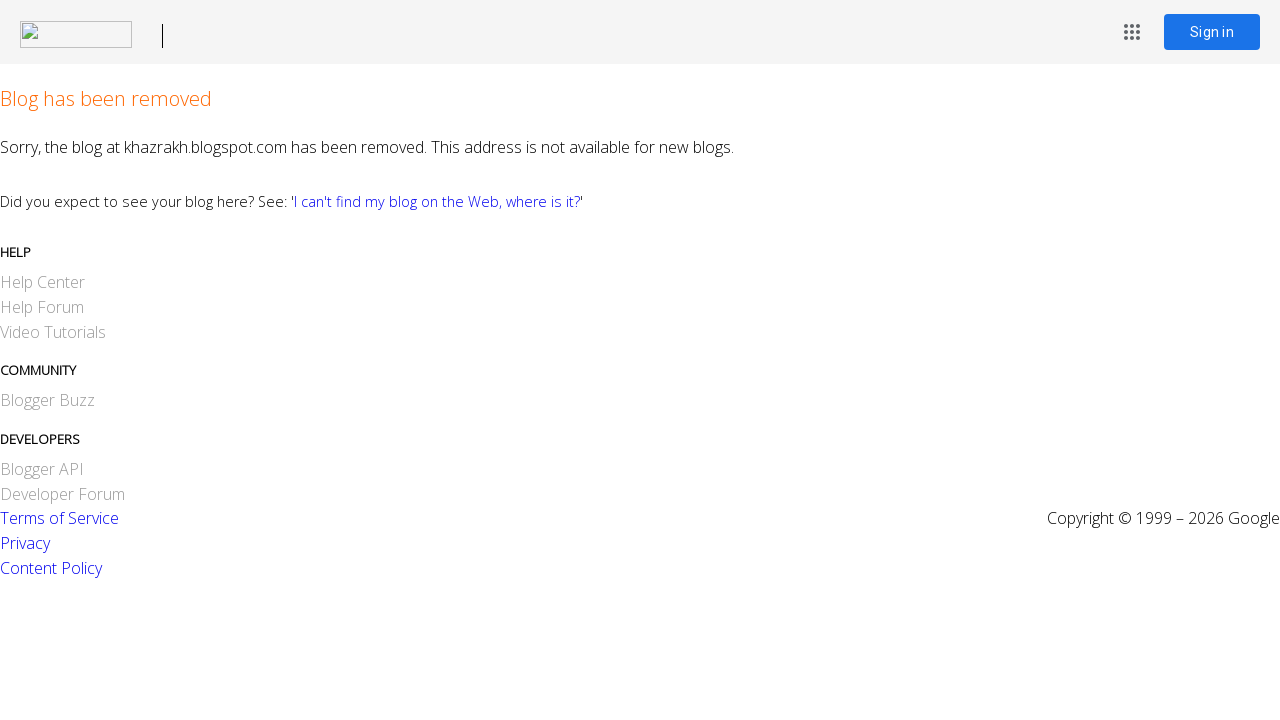

Waited 10 seconds for blog page to fully load
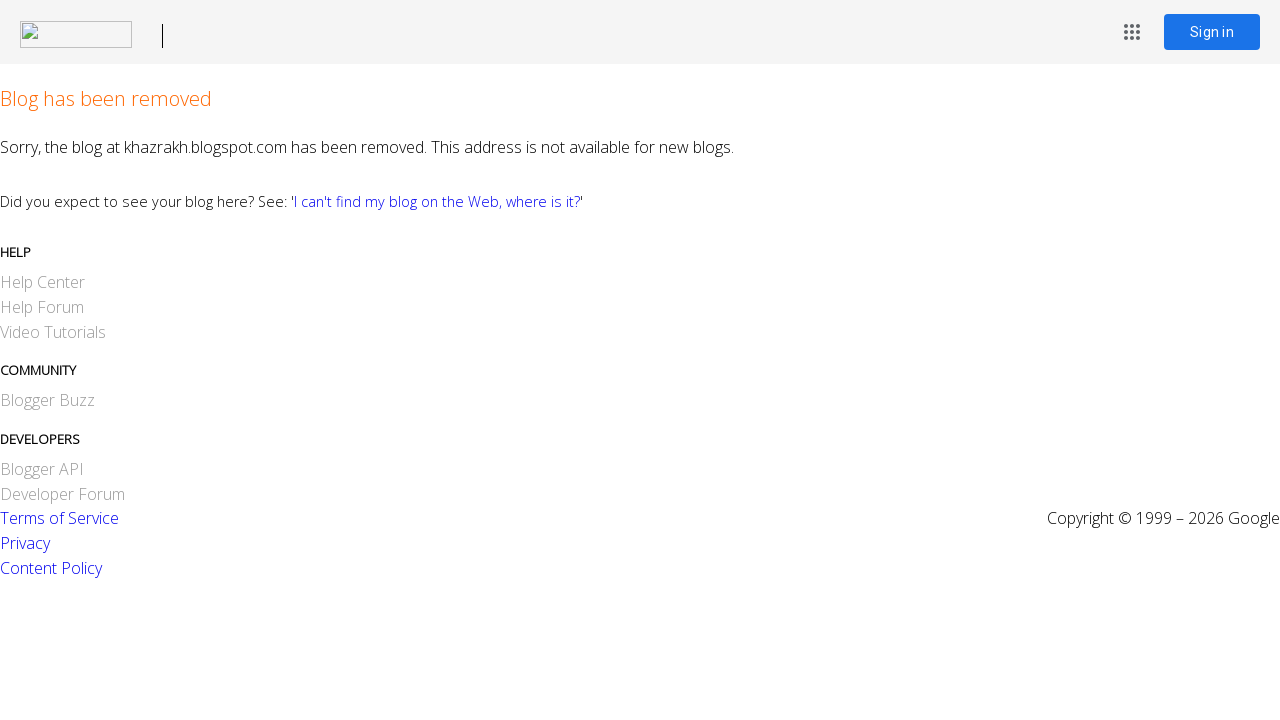

Pressed Tab to move to first focusable element
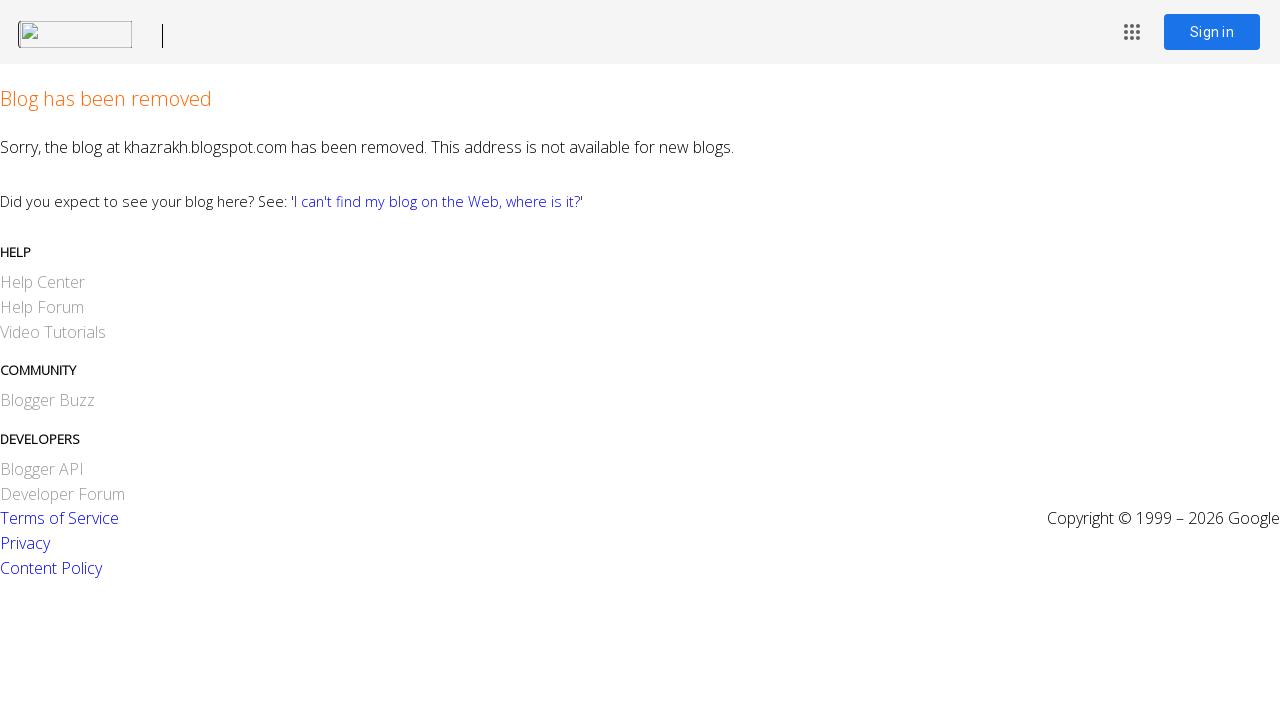

Waited 500ms after first Tab press
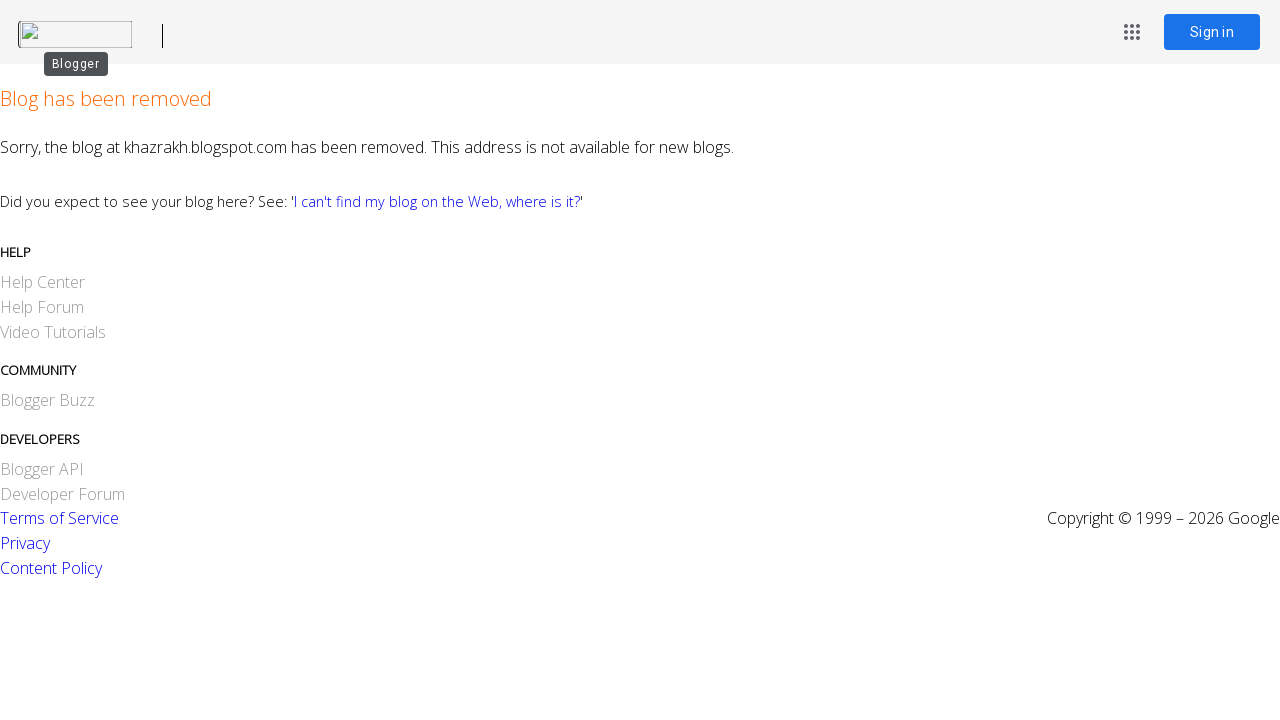

Pressed Tab to move to second focusable element
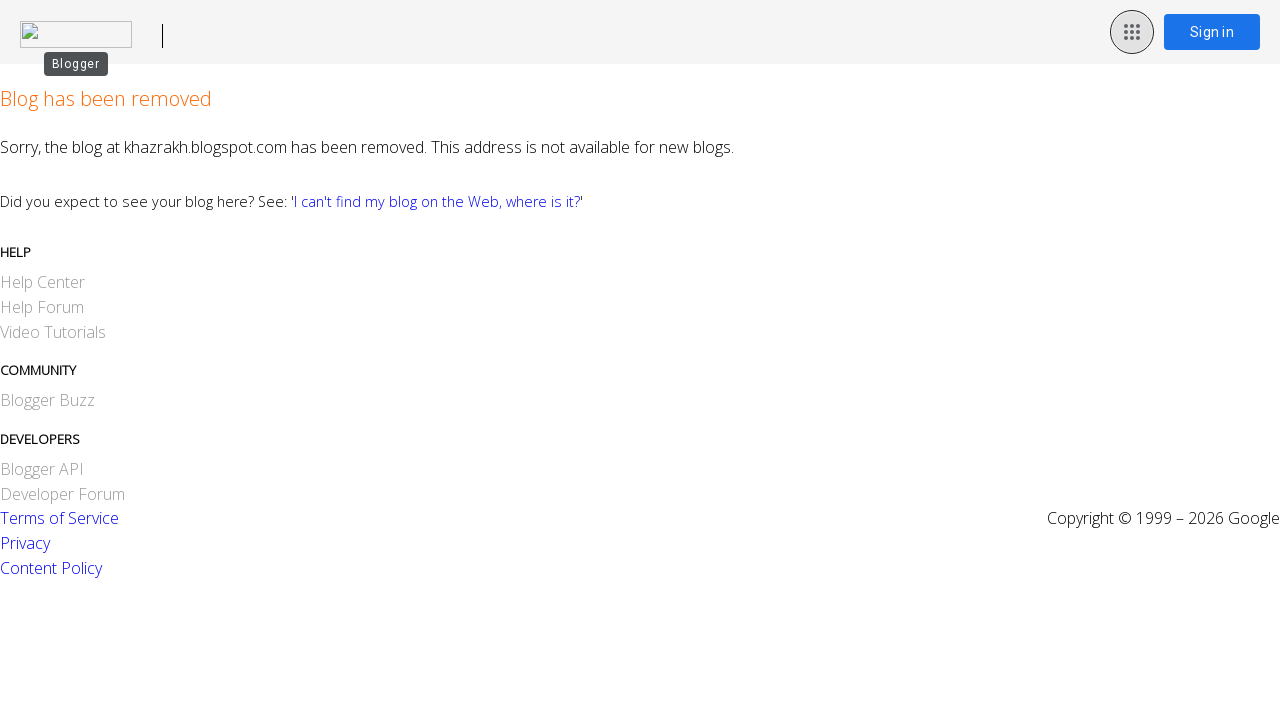

Waited 500ms after second Tab press
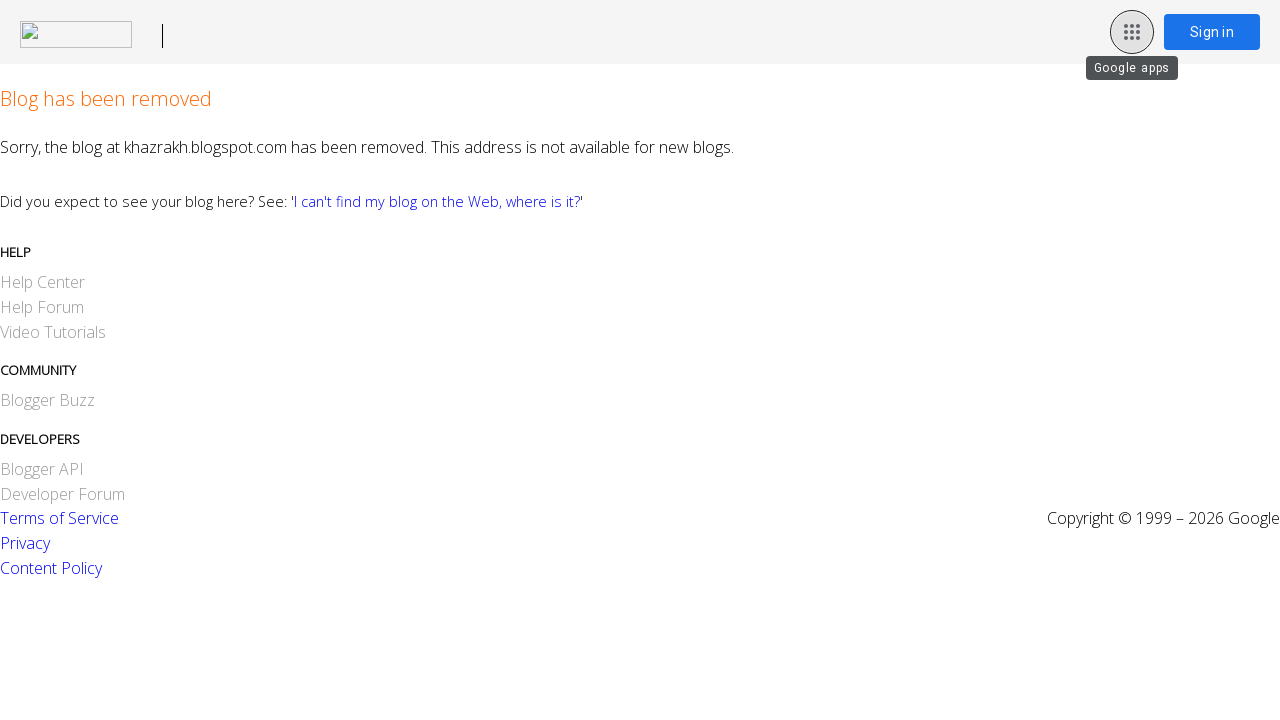

Pressed Tab to move to third focusable element
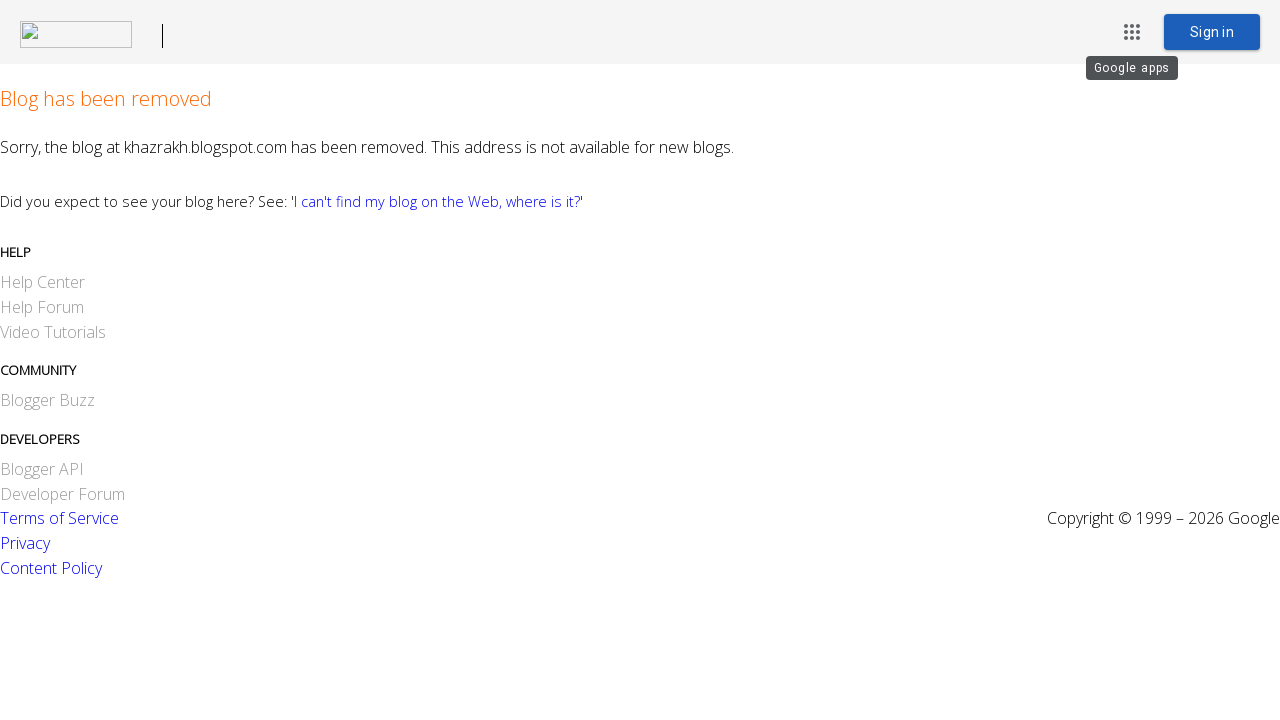

Waited 500ms after third Tab press
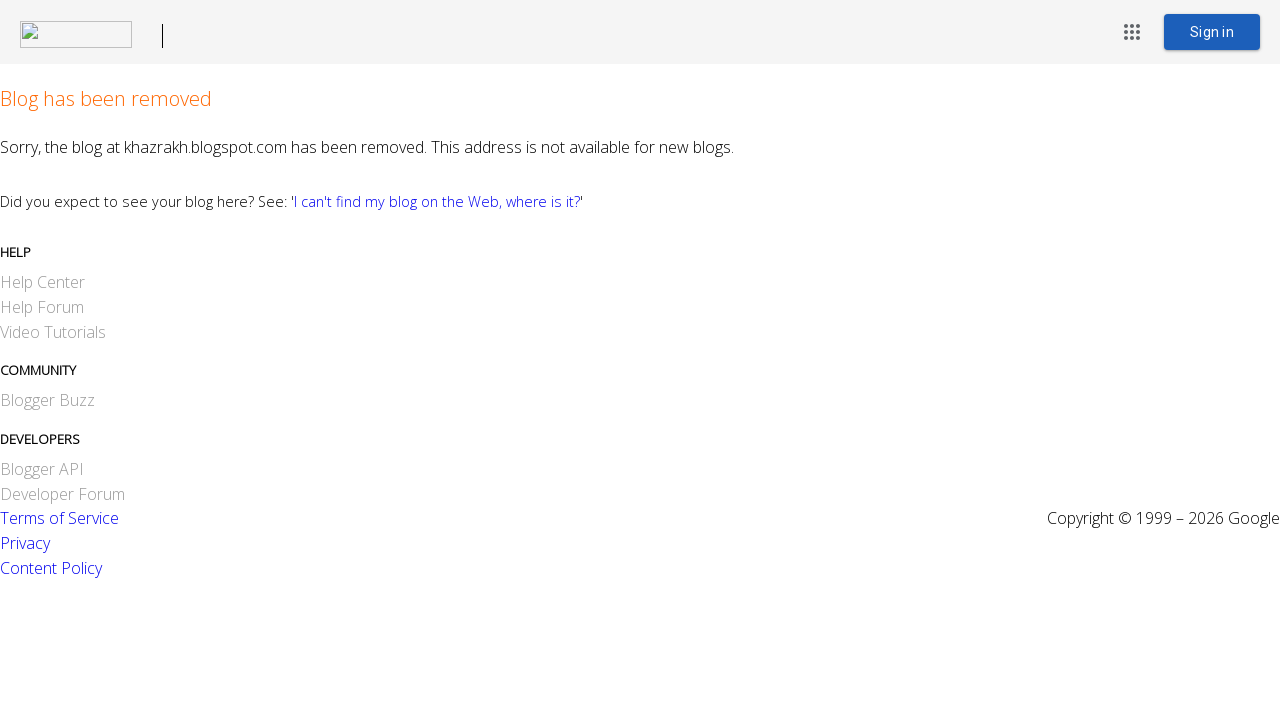

Pressed Tab to move to fourth focusable element
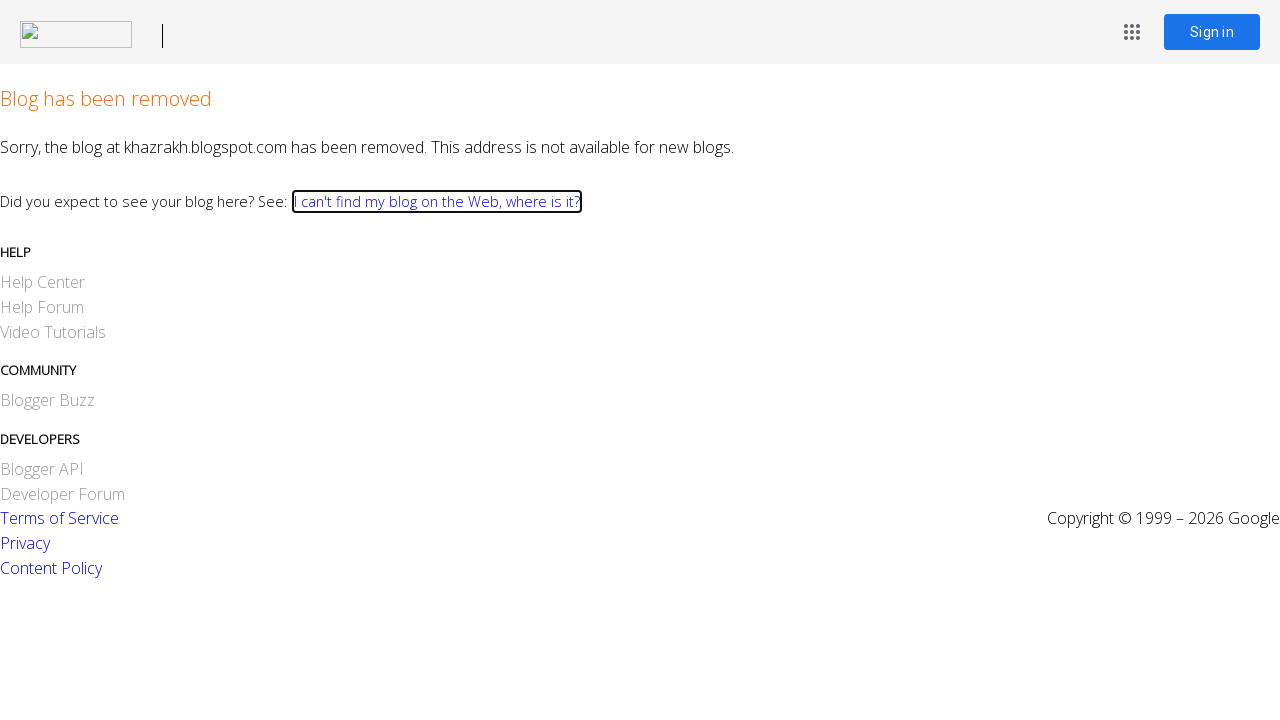

Waited 500ms after fourth Tab press
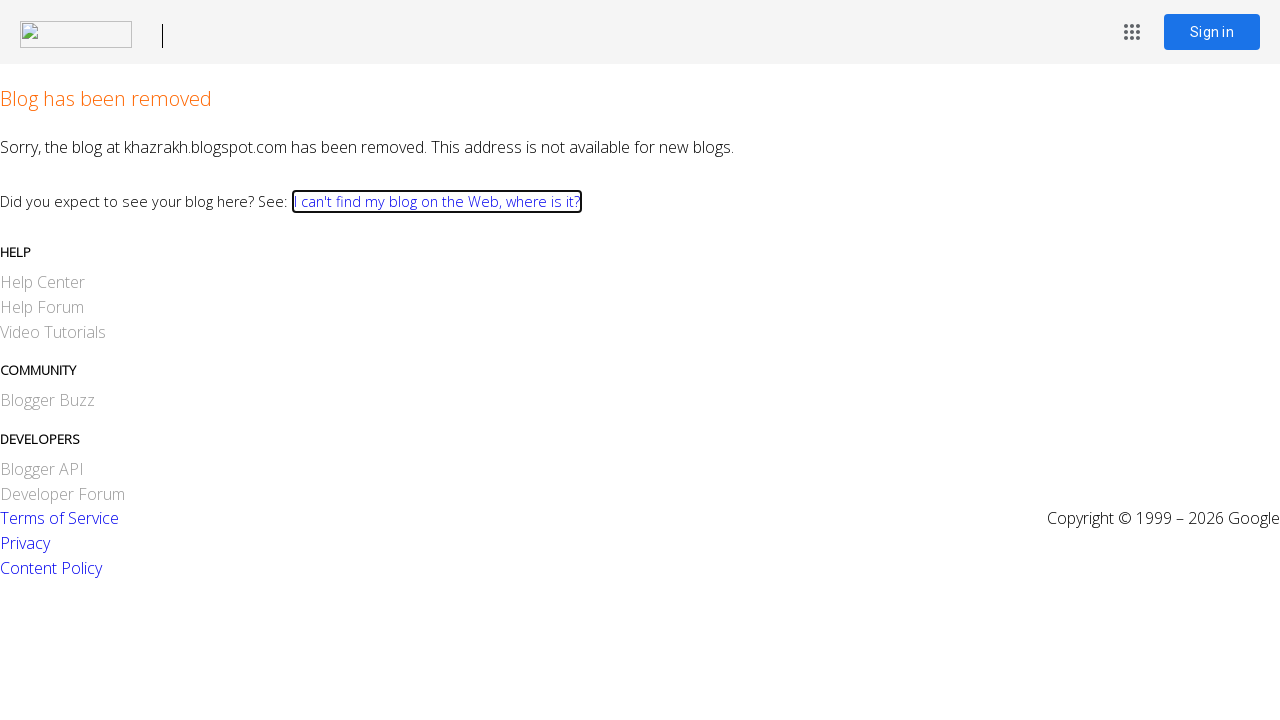

Pressed Tab to move to fifth focusable element
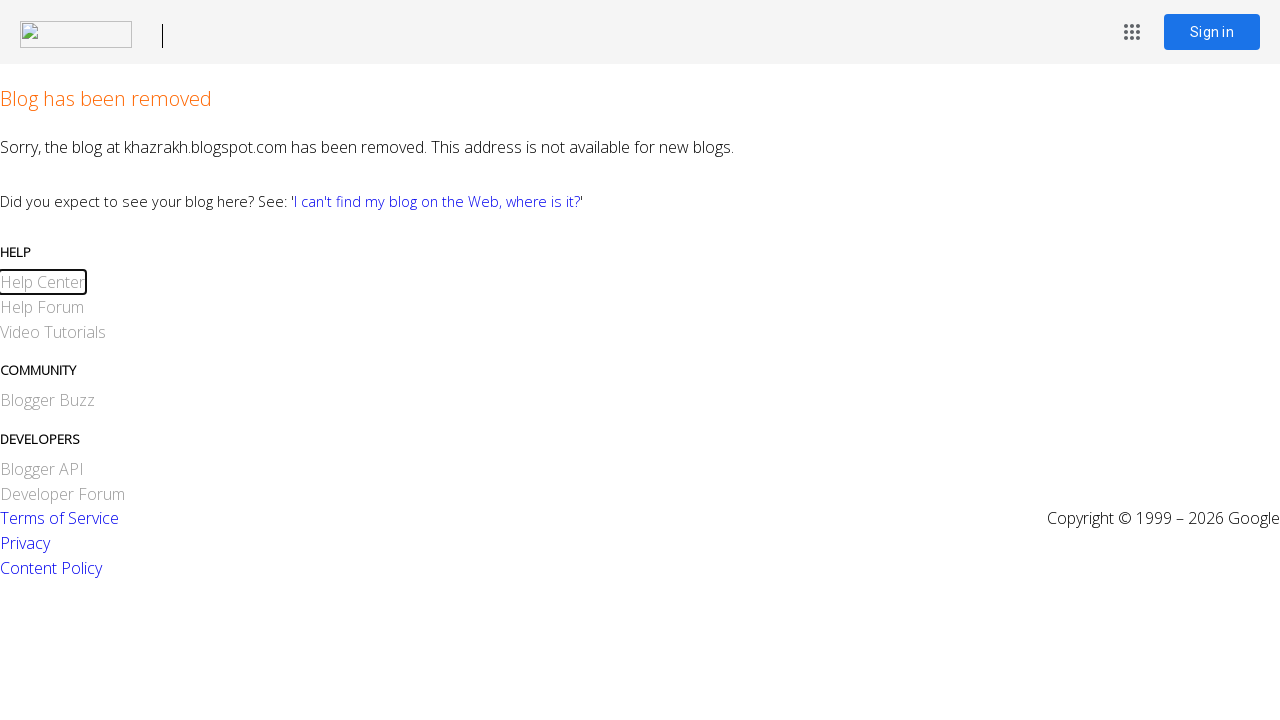

Waited 500ms after fifth Tab press
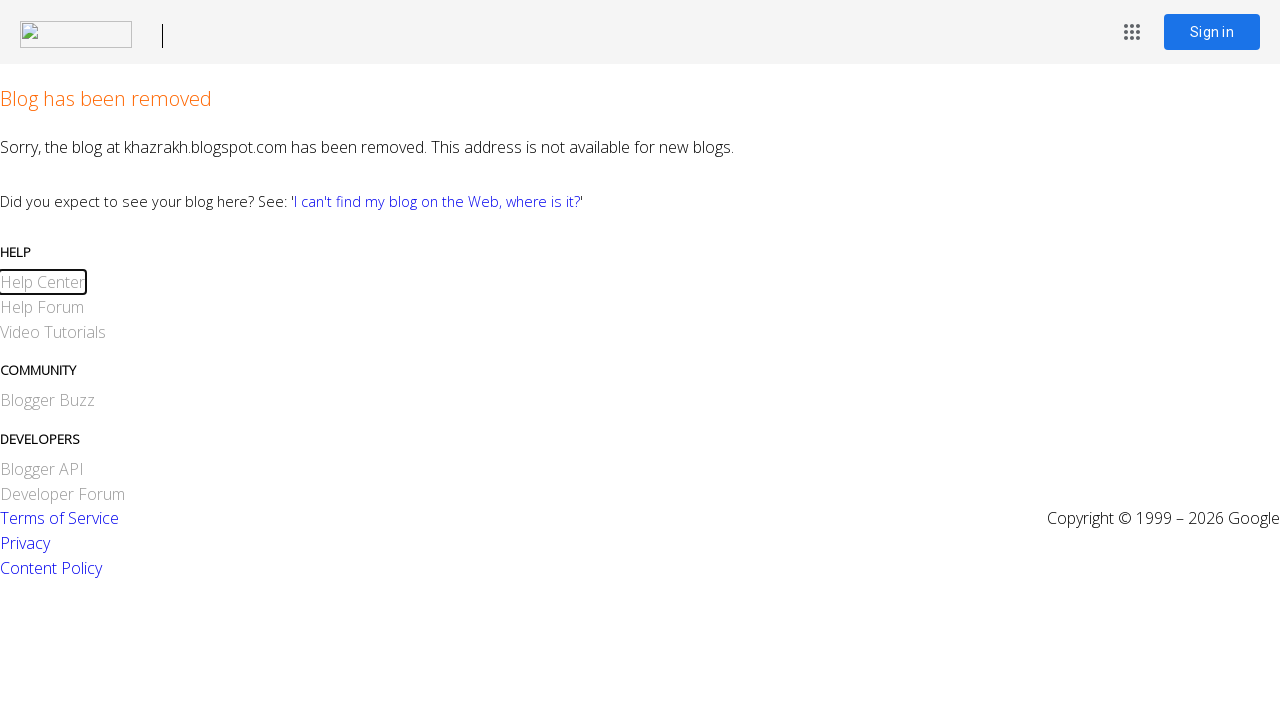

Pressed Tab to move to sixth focusable element
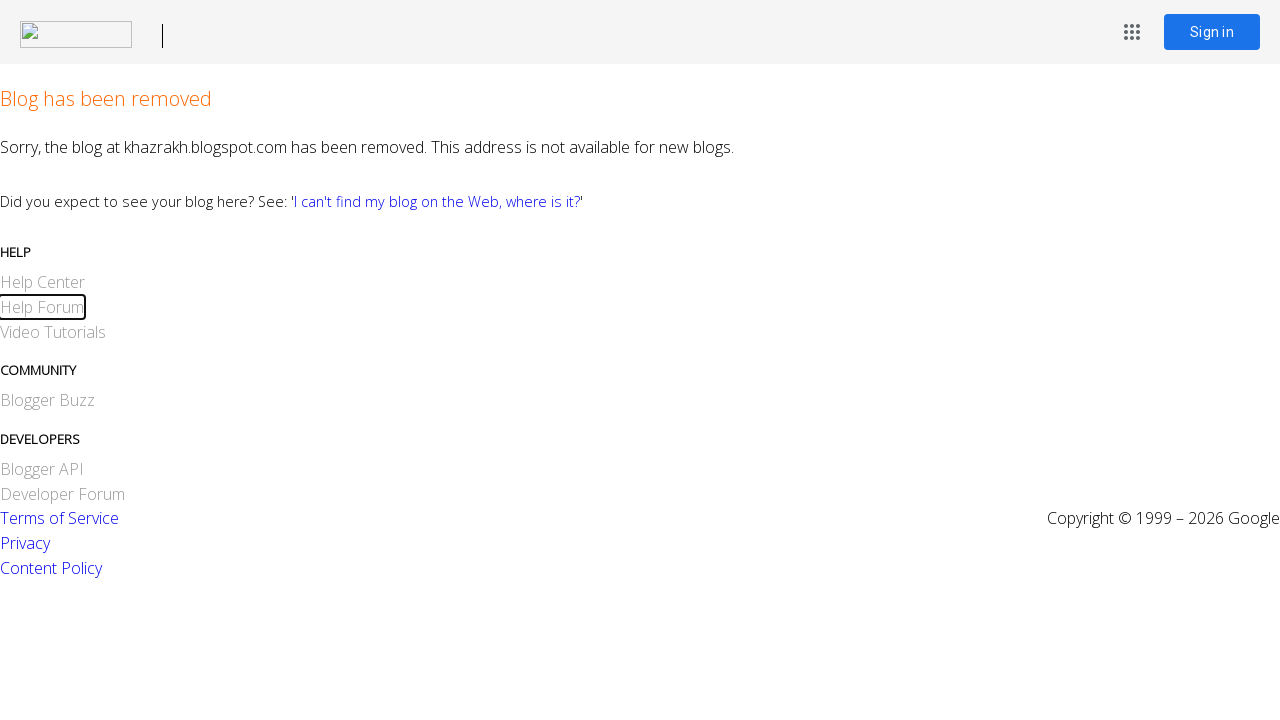

Waited 500ms after sixth Tab press
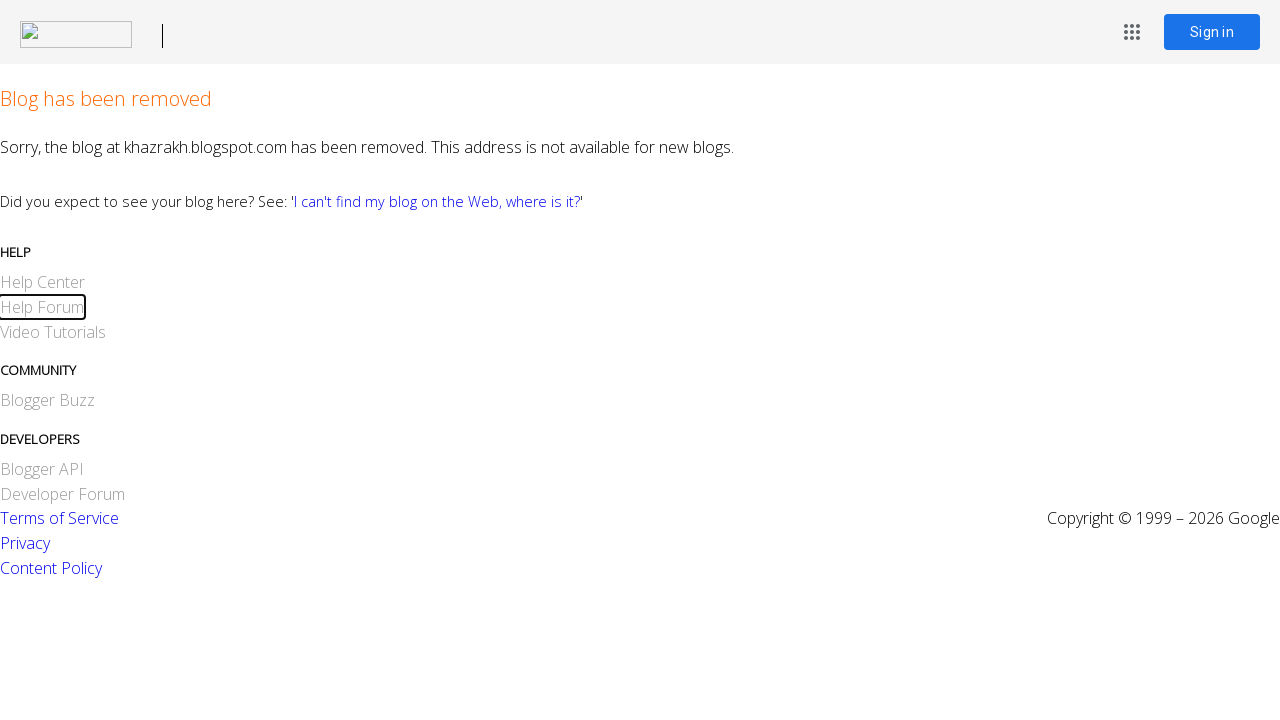

Pressed Tab to move to seventh focusable element
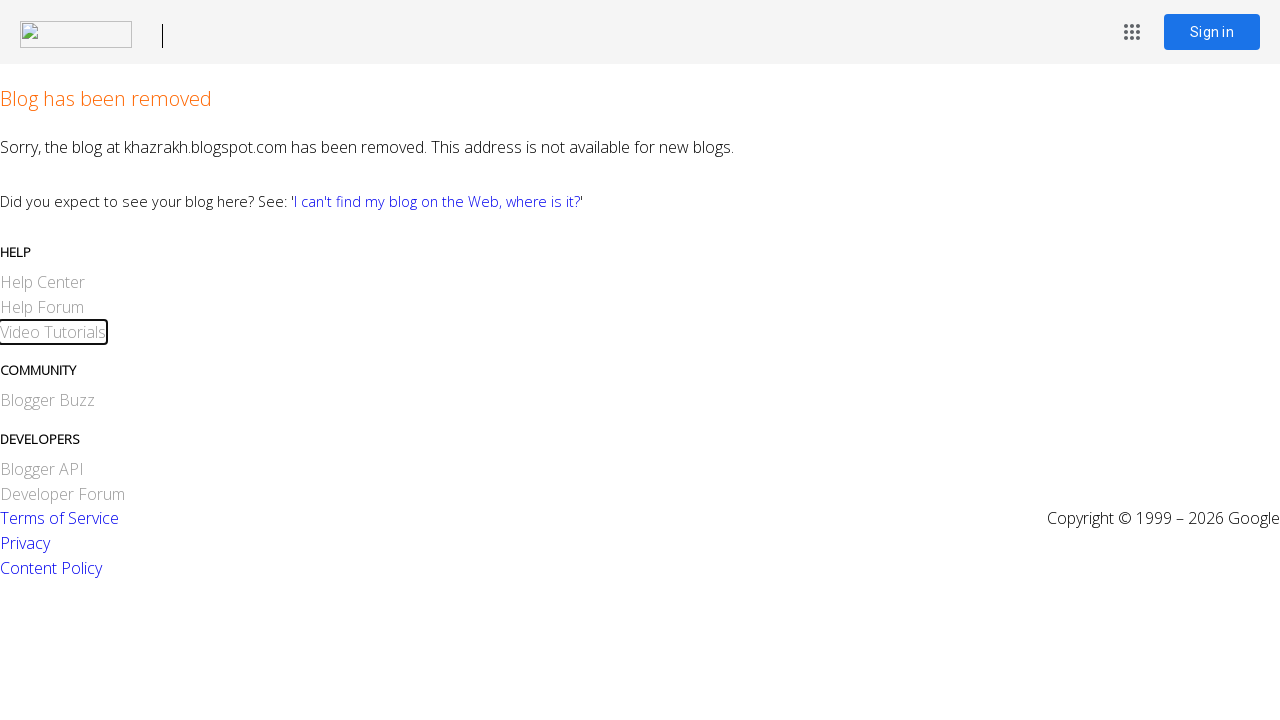

Waited 500ms after seventh Tab press
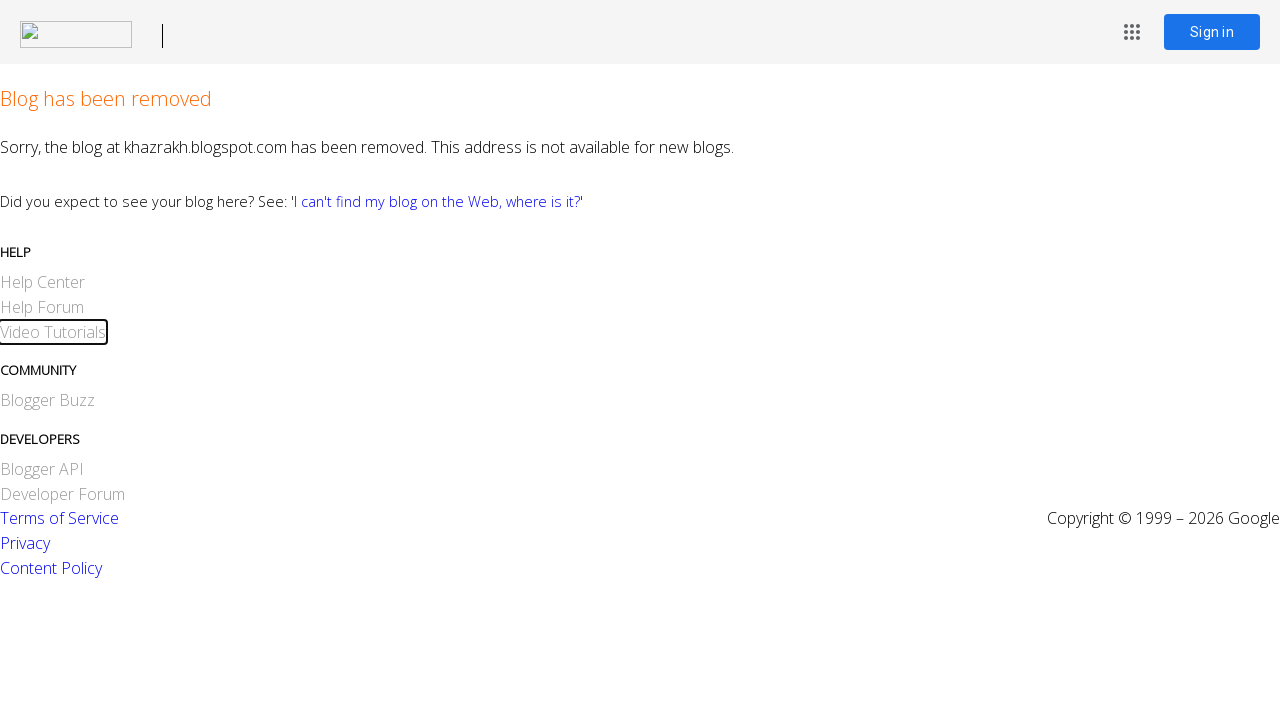

Pressed Enter to activate the focused element
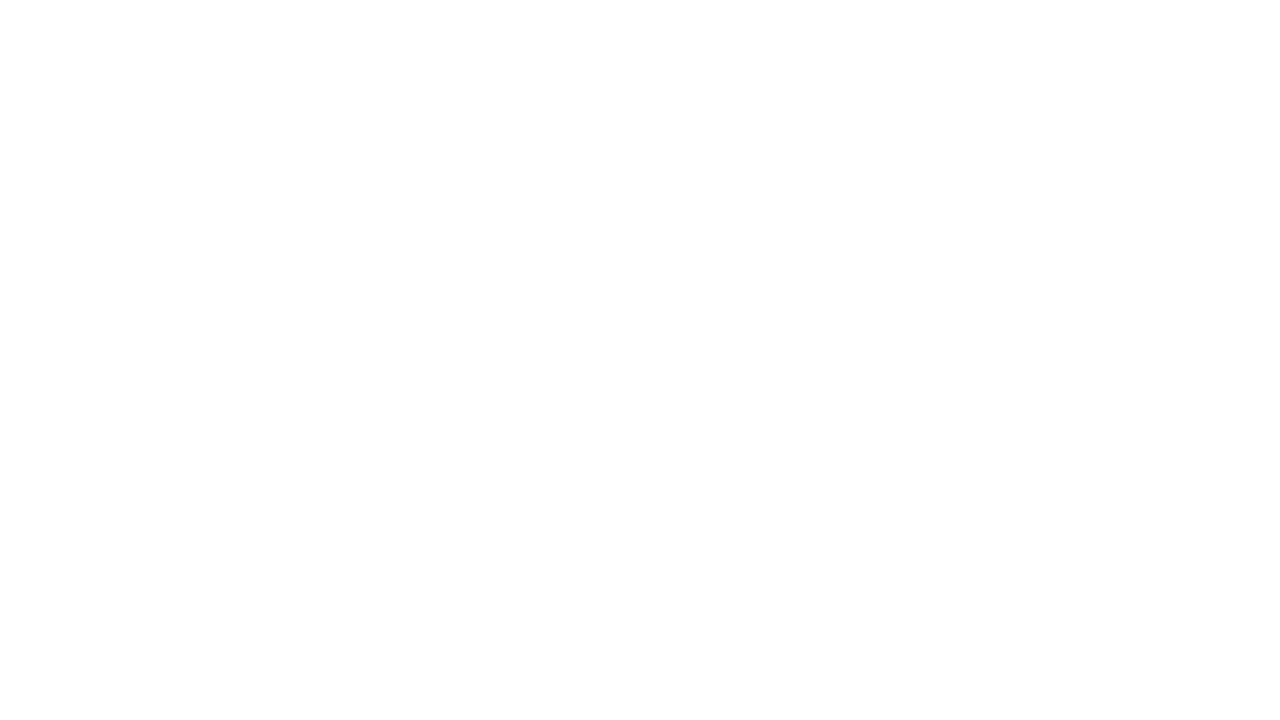

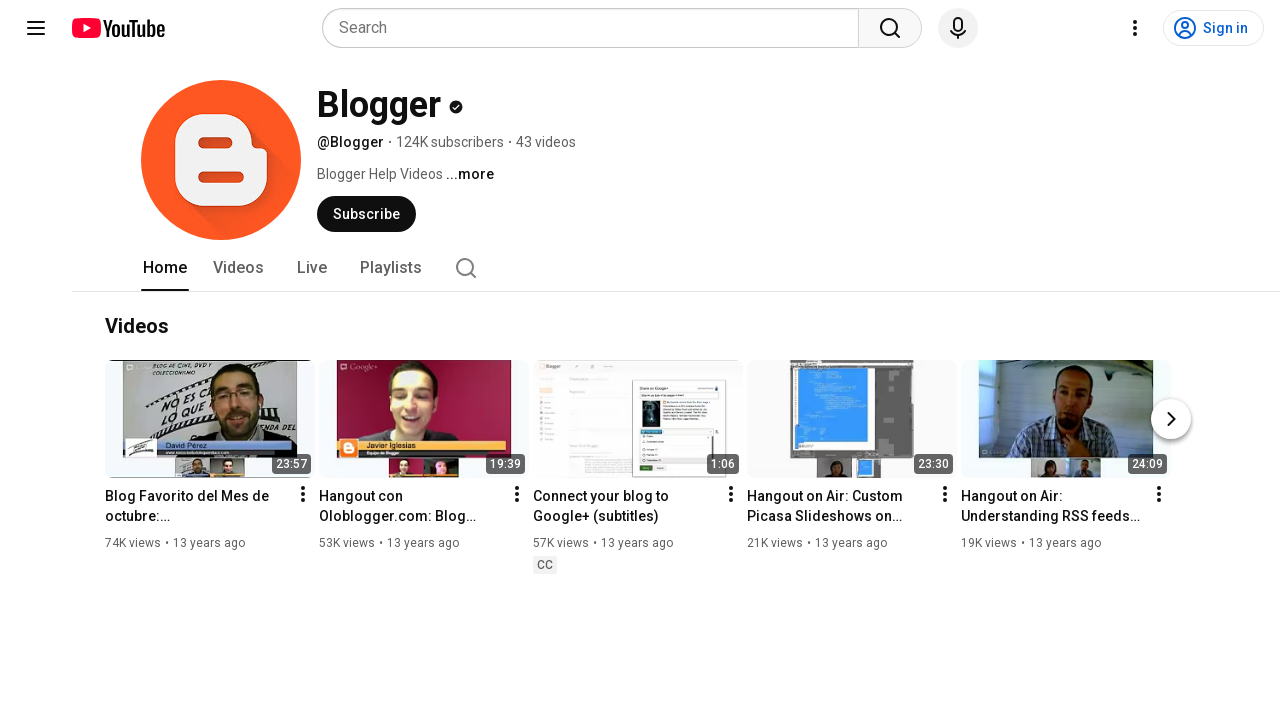